Tests product search functionality by searching for a product on the home page, navigating to the Top Deals page in a new window, and verifying the same product exists on the offers page.

Starting URL: https://rahulshettyacademy.com/seleniumPractise/#/

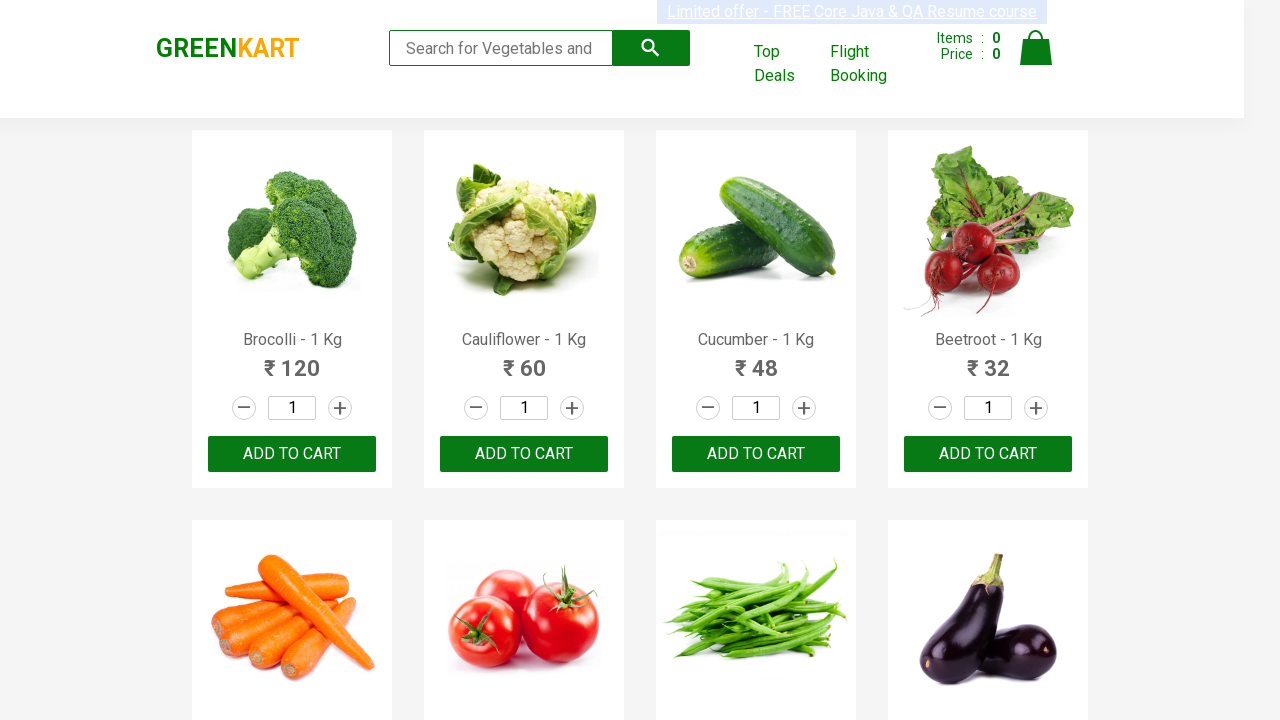

Filled search field with 'Tom' on home page on input[type='search']
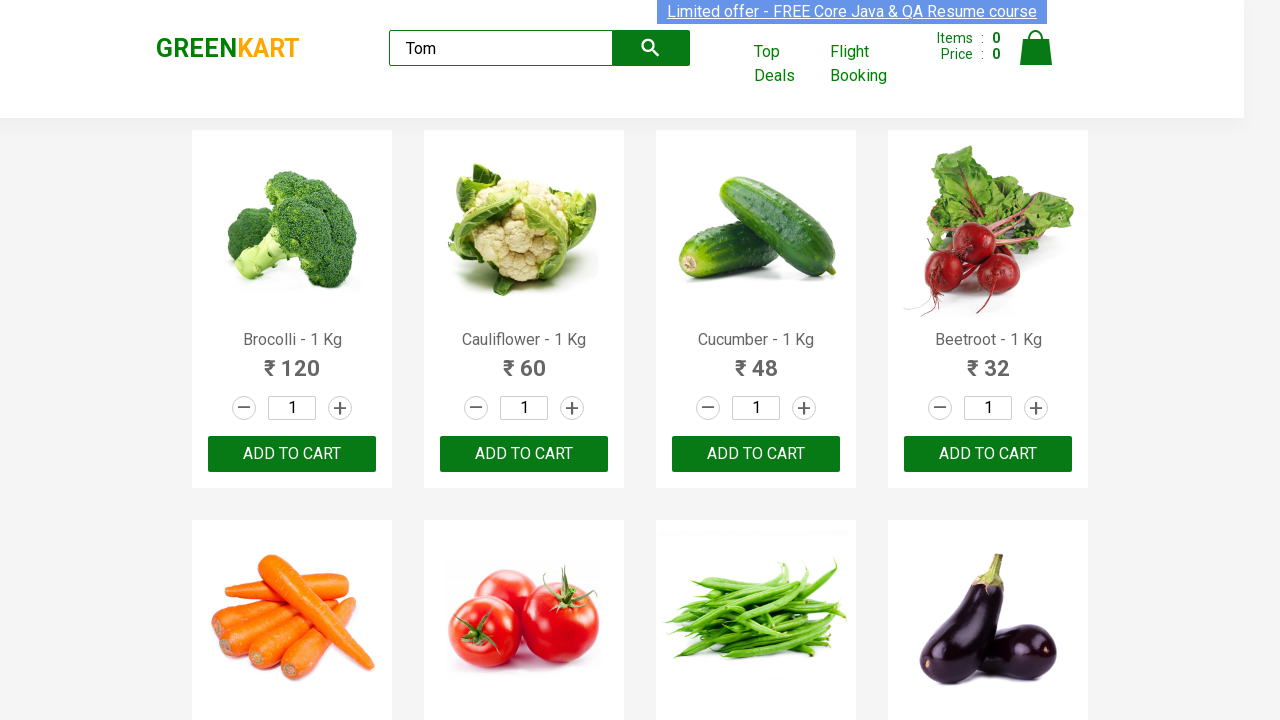

Waited for search results to load
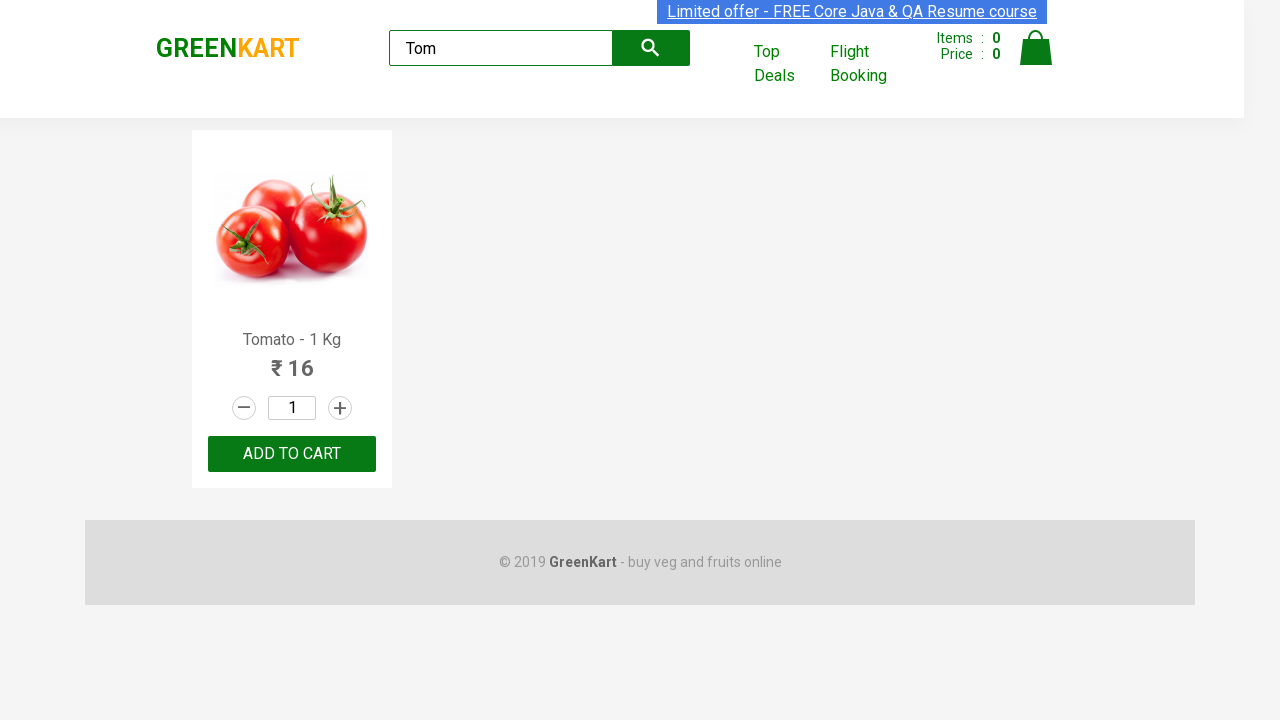

Retrieved product name from home page
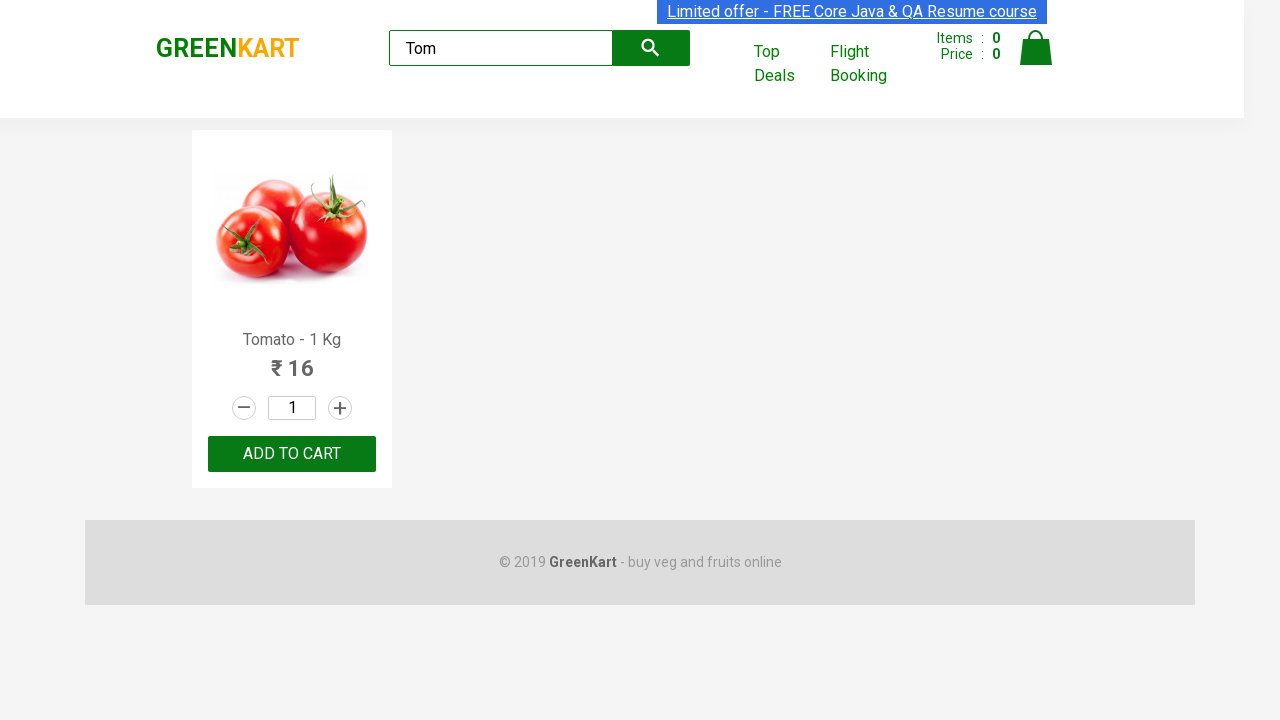

Extracted product name: Tomato
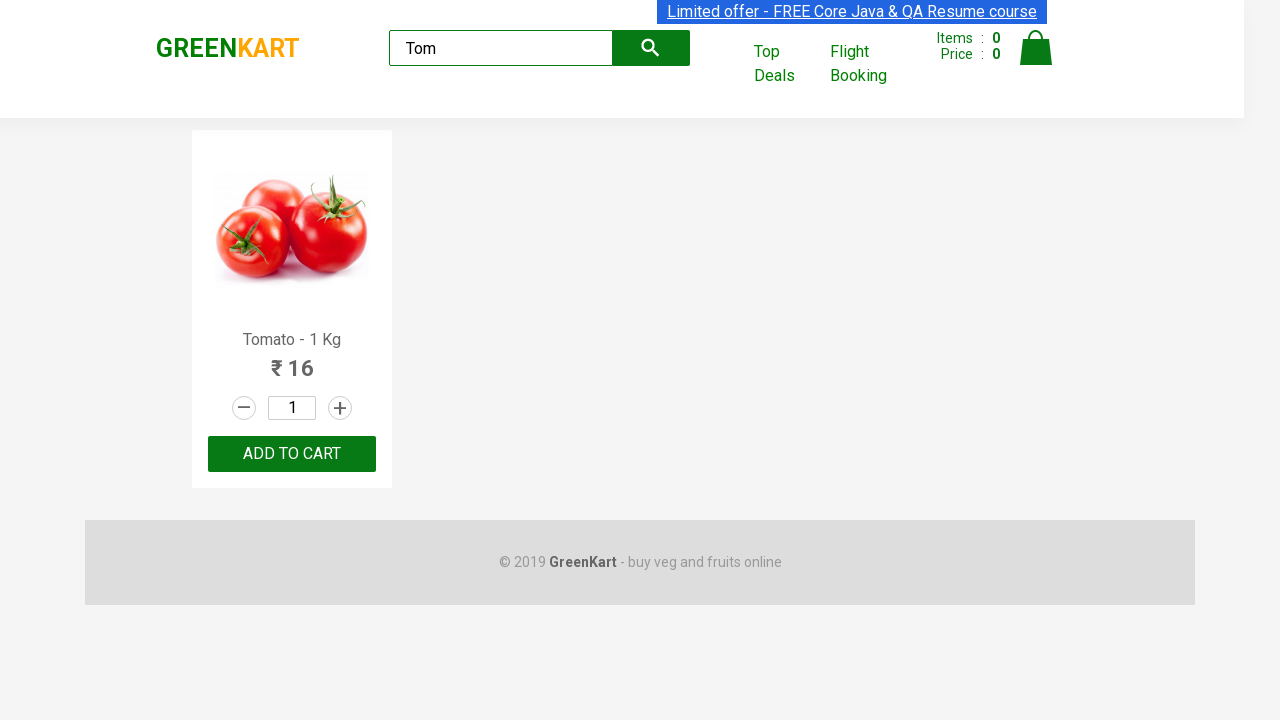

Clicked on 'Top Deals' link to open new window at (787, 64) on text=Top Deals
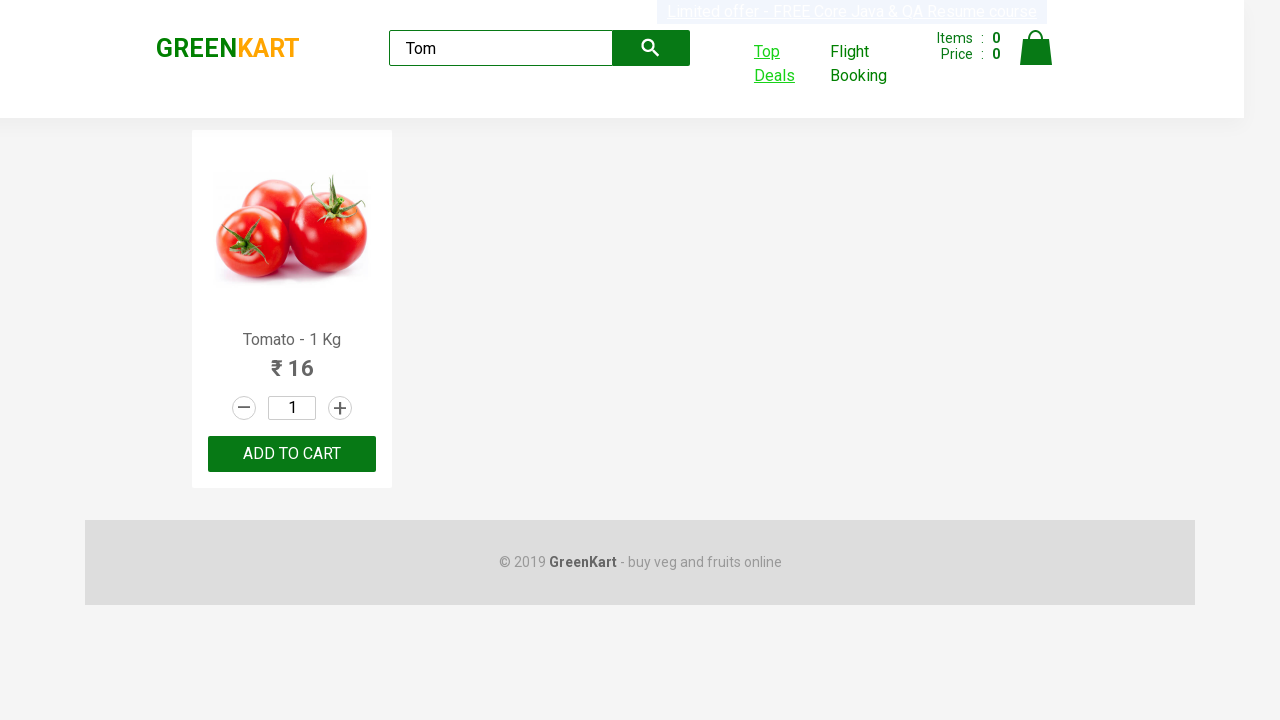

Switched to new page/window
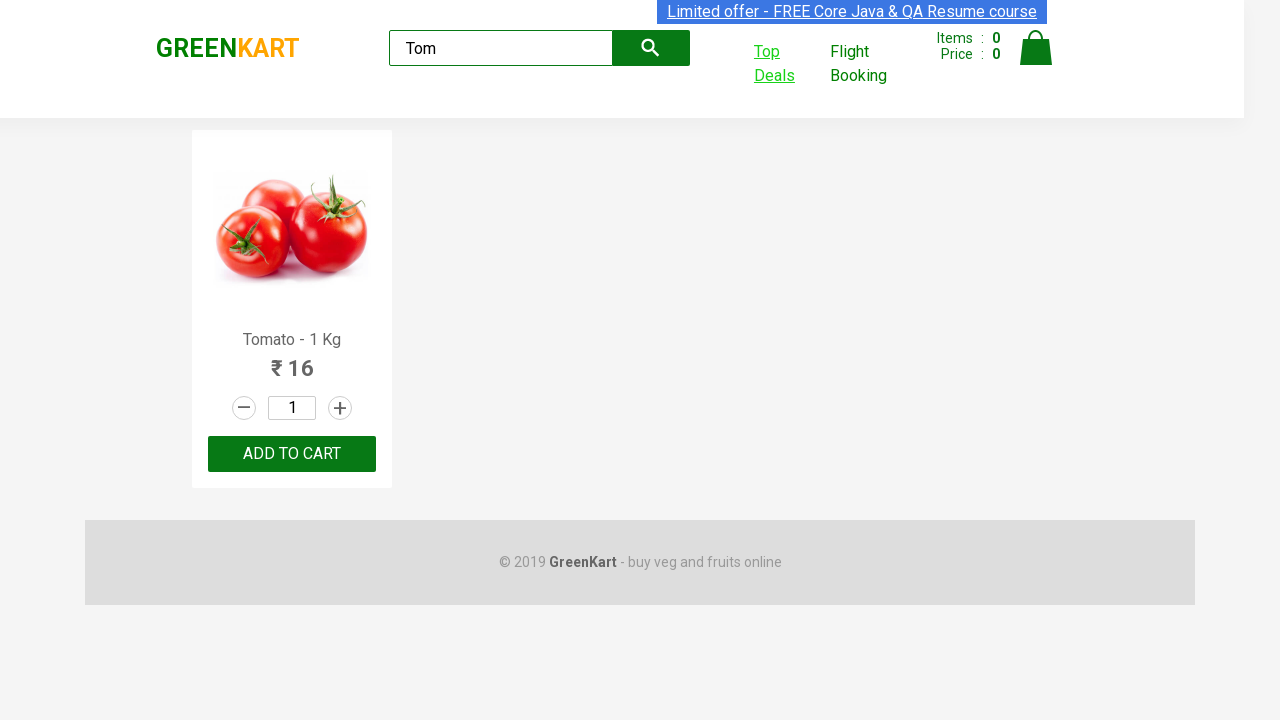

Waited for new page to fully load
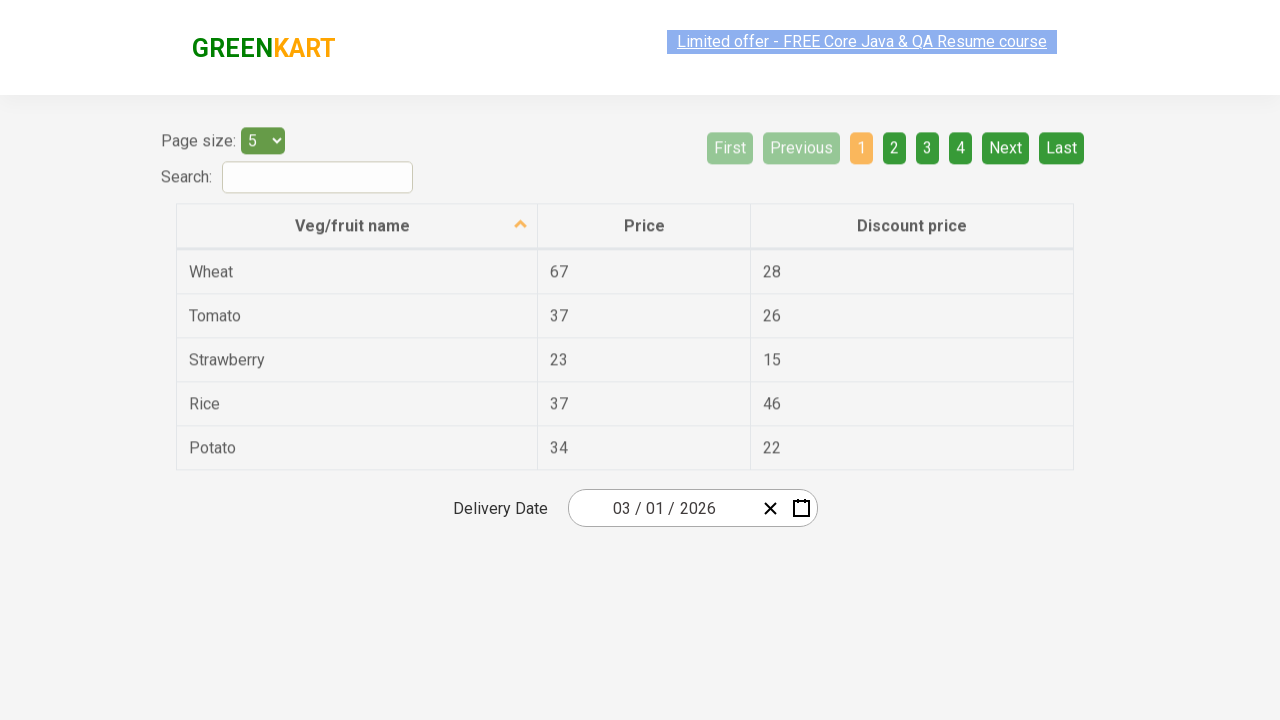

Filled search field with 'Tom' on offers page on input[type='search']
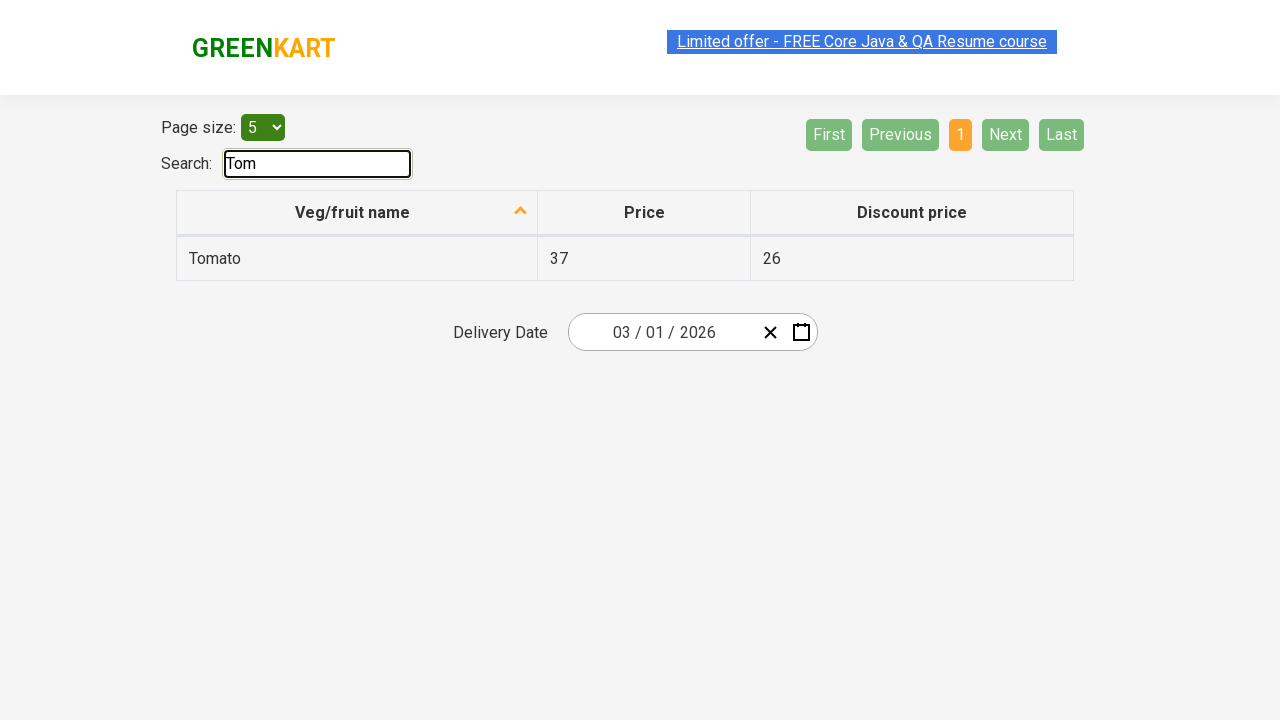

Waited for search results to load on offers page
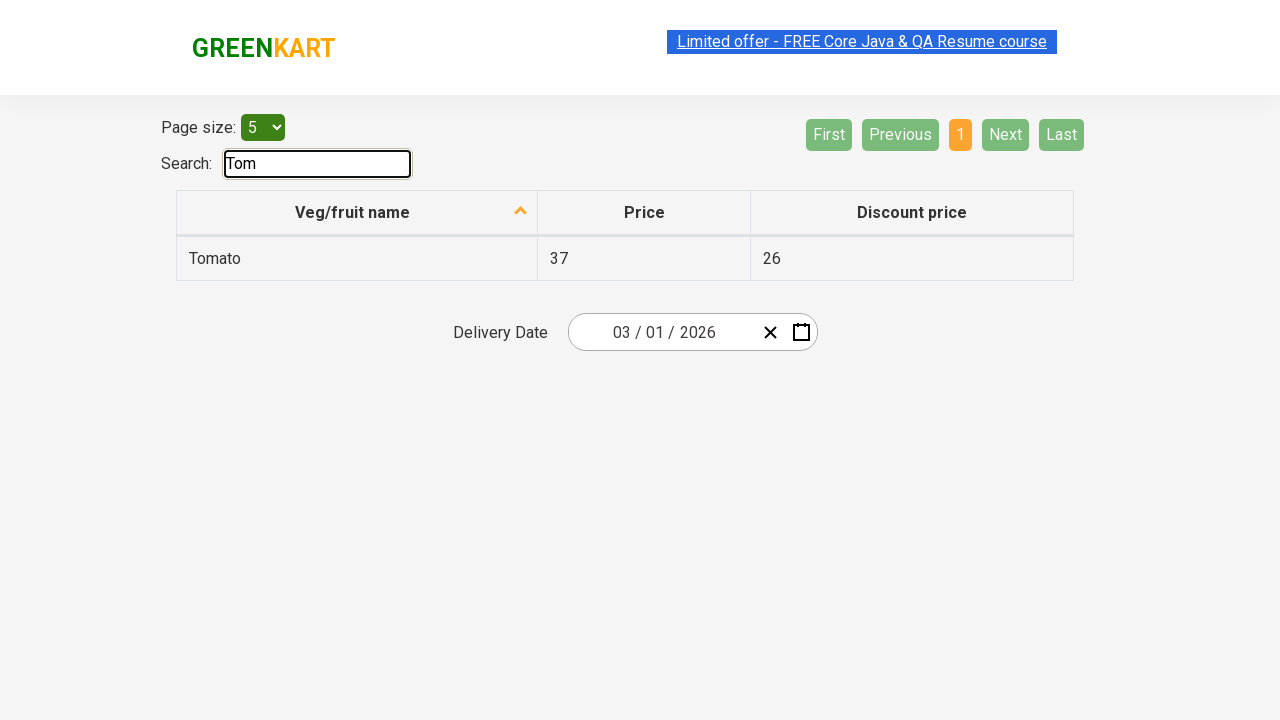

Retrieved product name from offers page
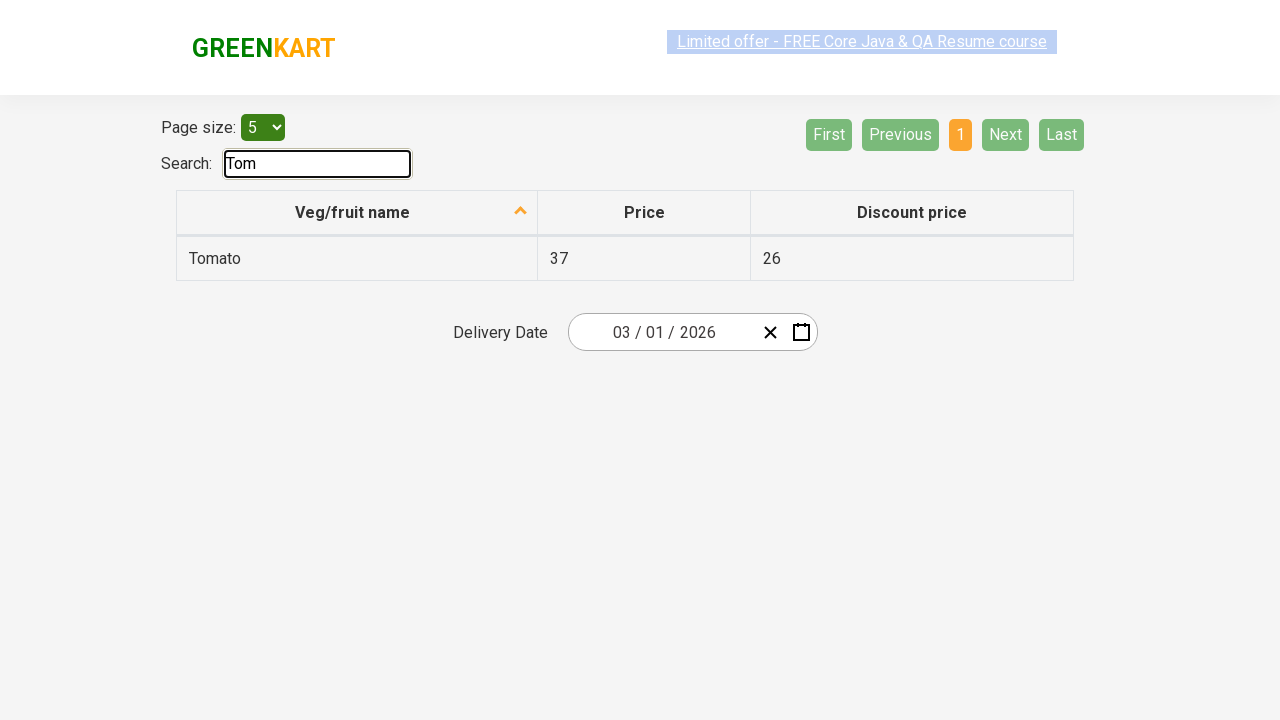

Verified product names match: 'Tomato' == 'Tomato'
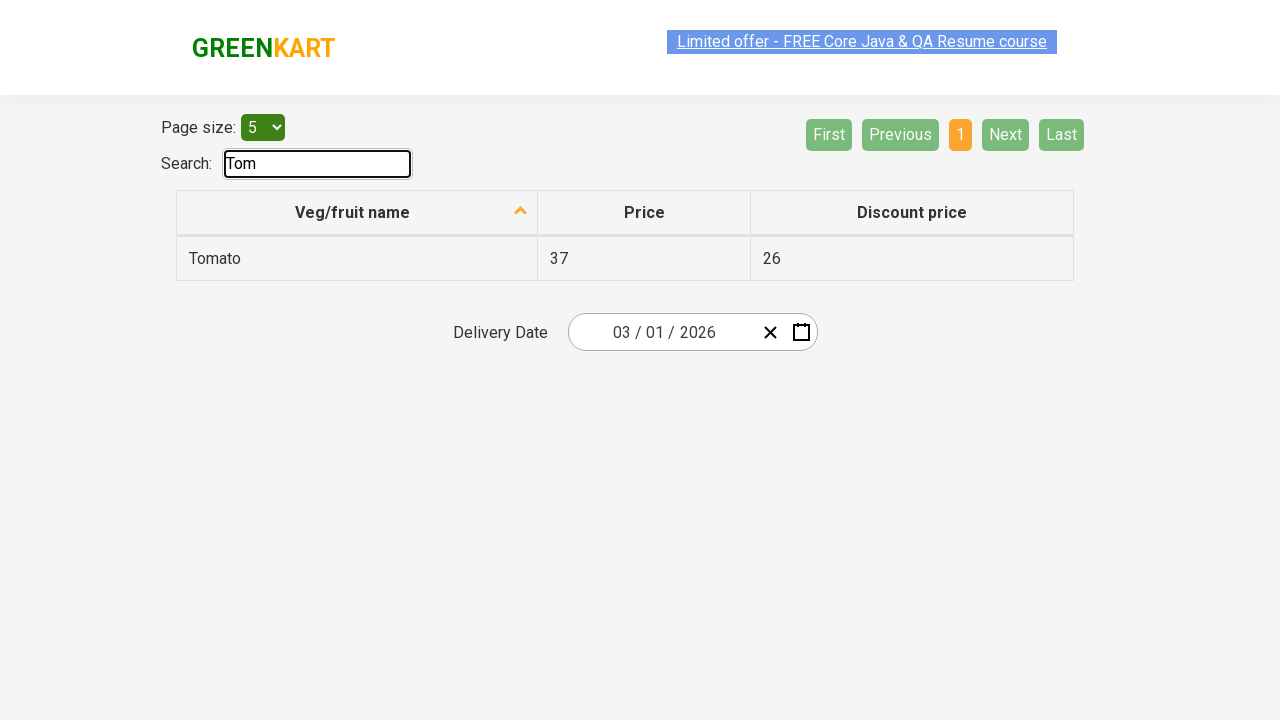

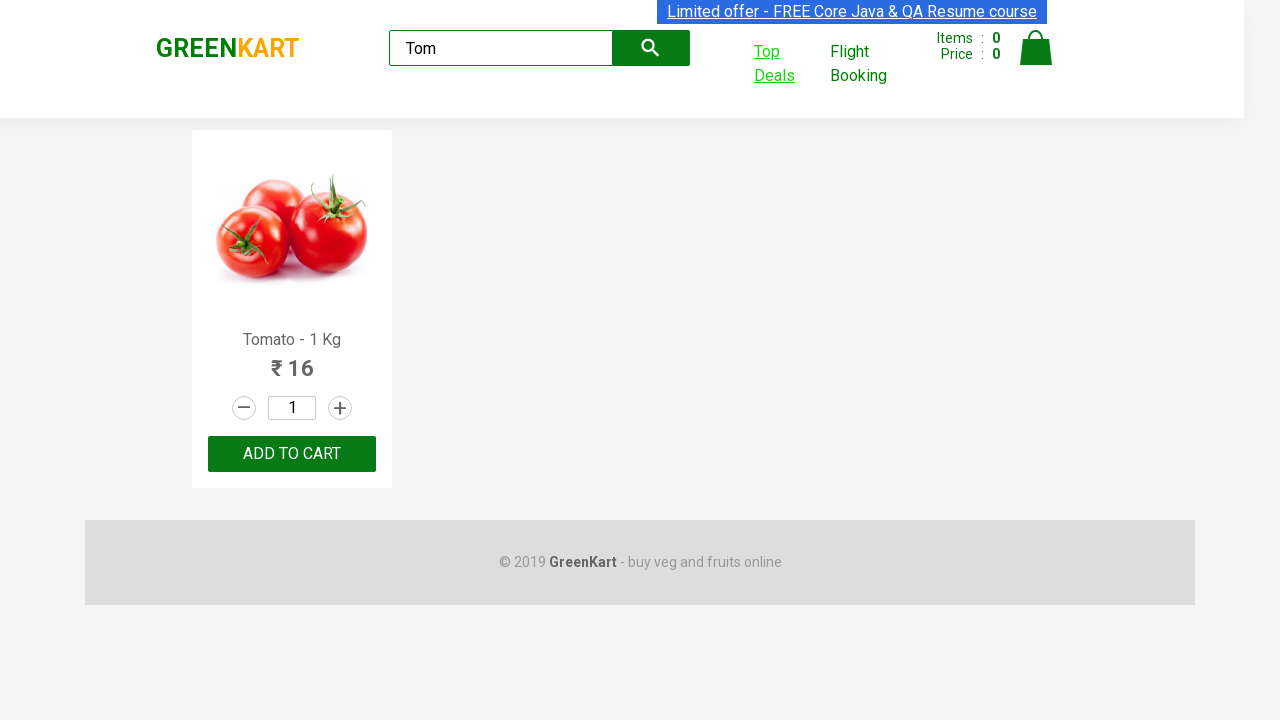